Tests drag and drop functionality by dragging box A to box B, then dragging a small circle to a larger target circle on a practice website.

Starting URL: https://www.practice-ucodeacademy.com/drag_and_drop

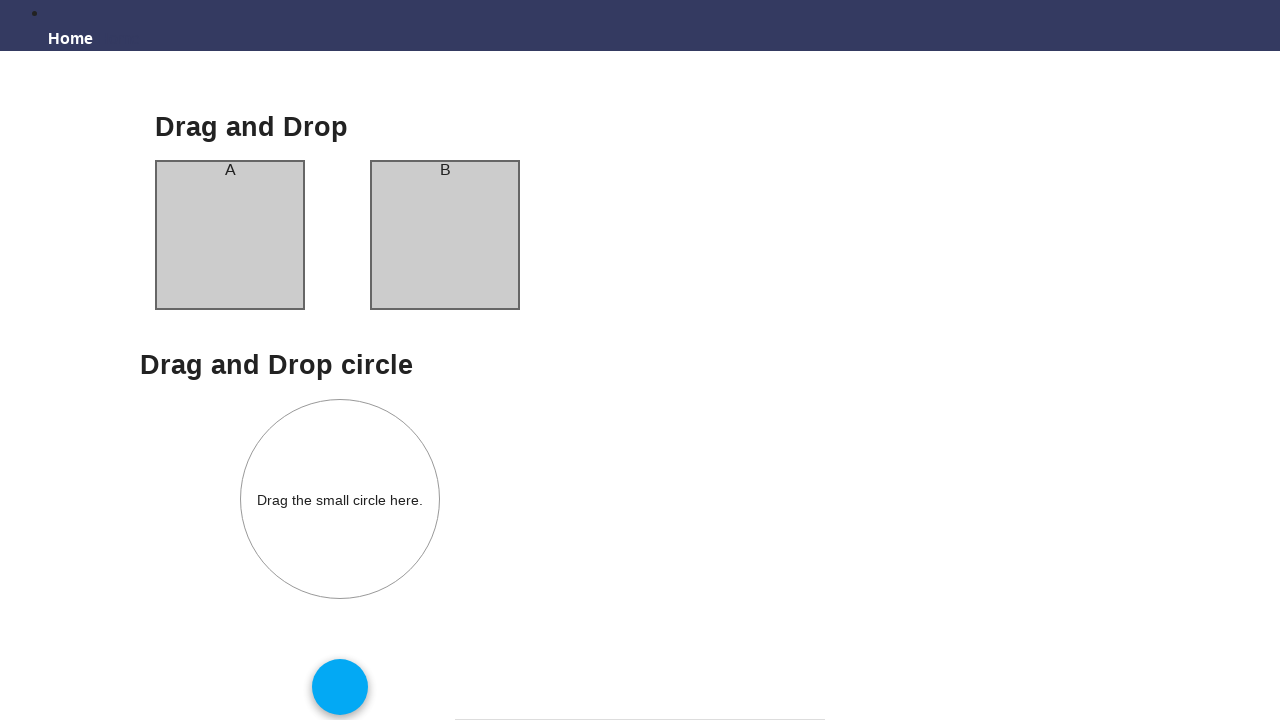

Waited for box A element to be ready
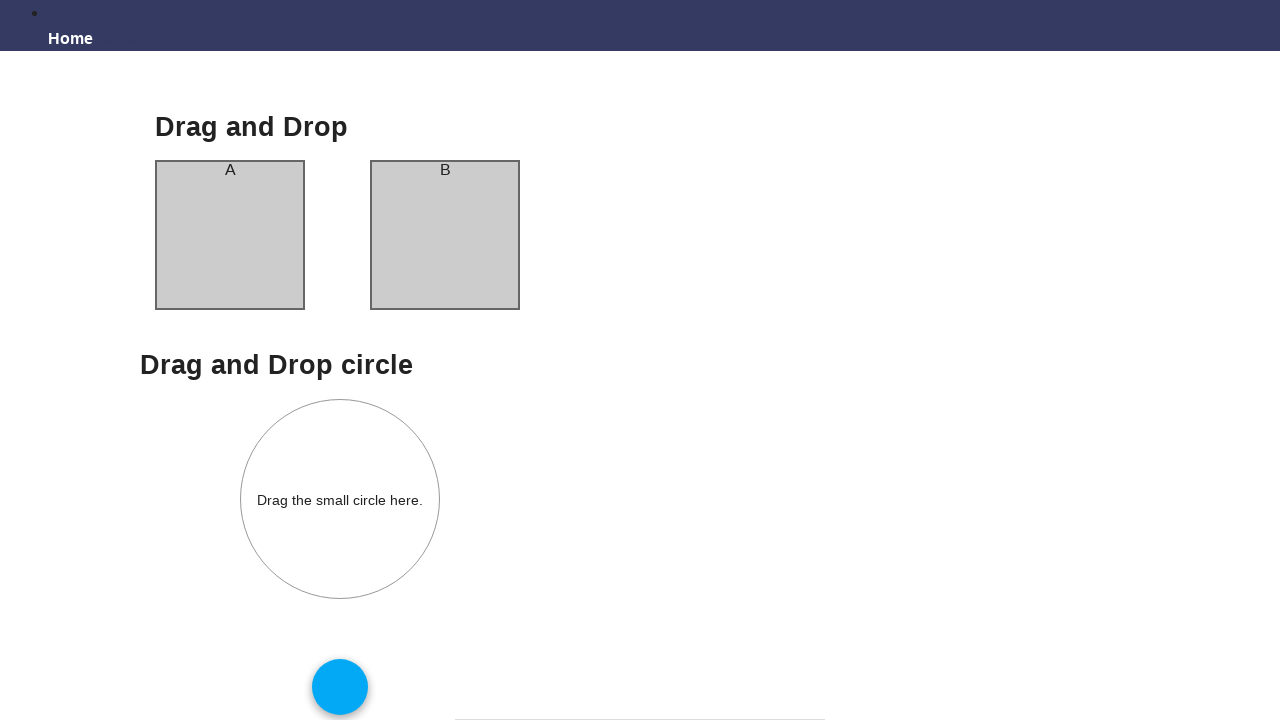

Waited for box B element to be ready
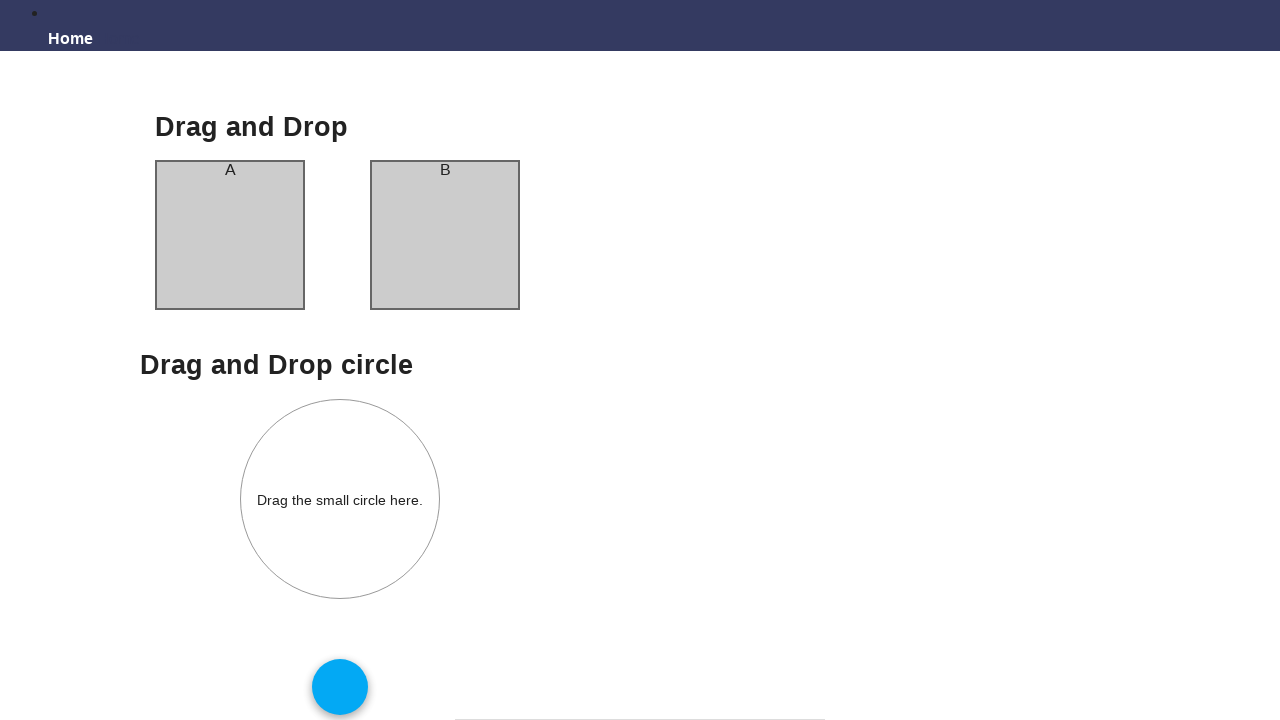

Dragged box A to box B at (445, 235)
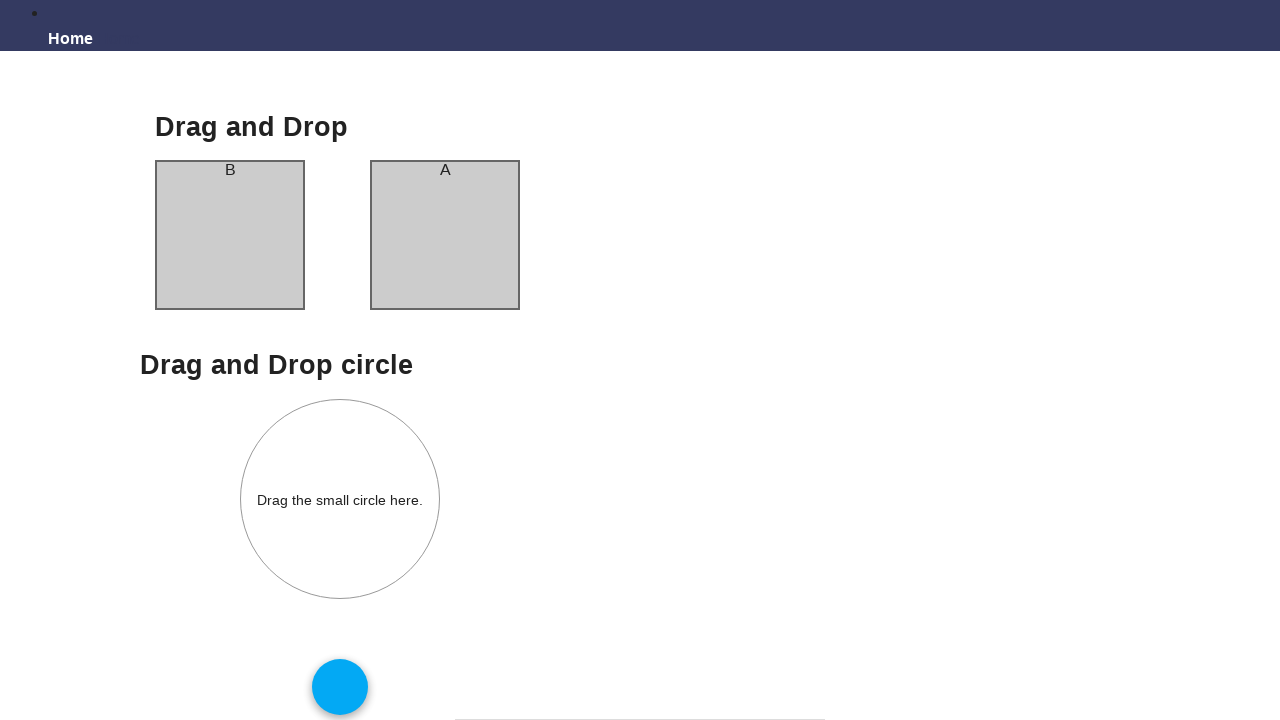

Waited 1 second for drag operation to complete
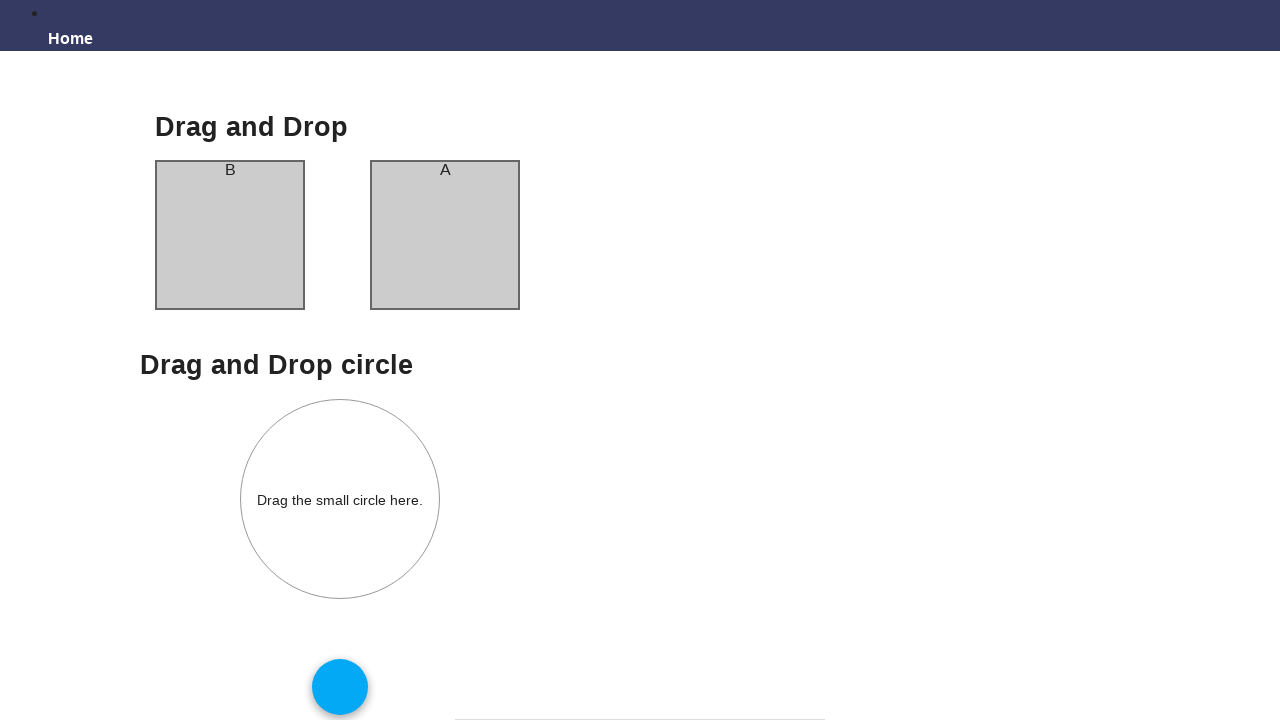

Dragged small circle to big circle target at (340, 499)
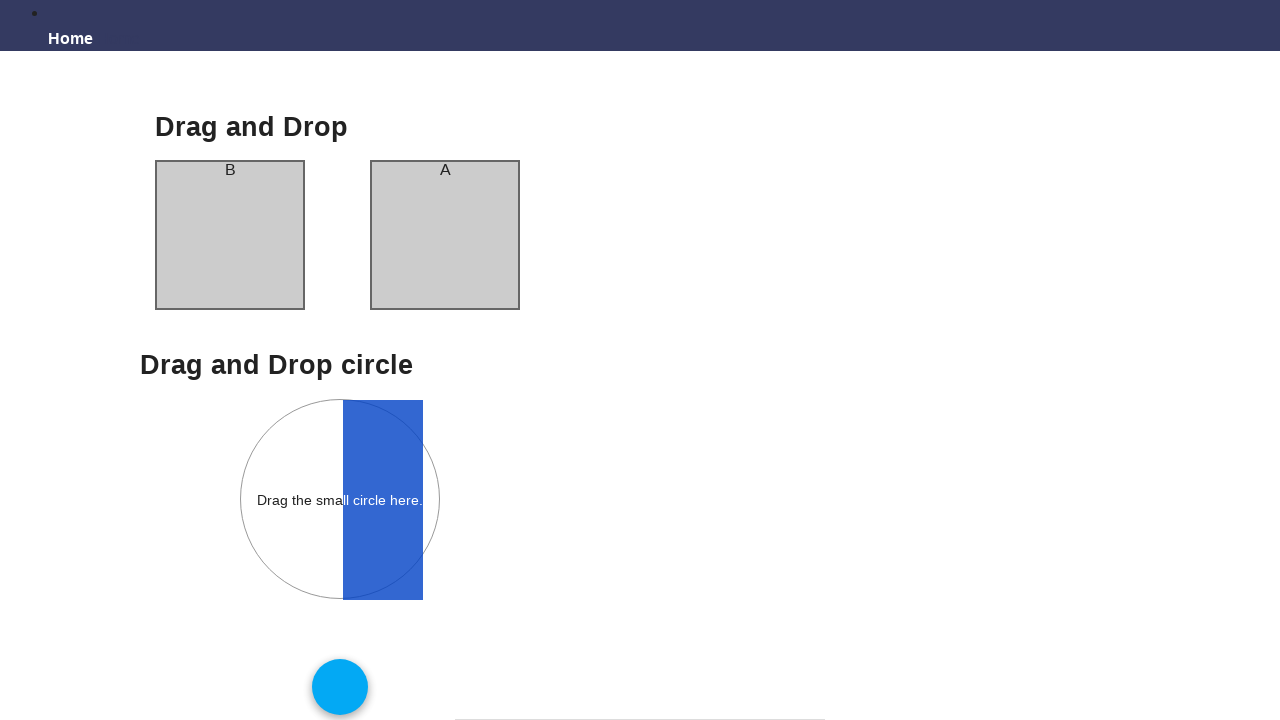

Waited 1 second for success message
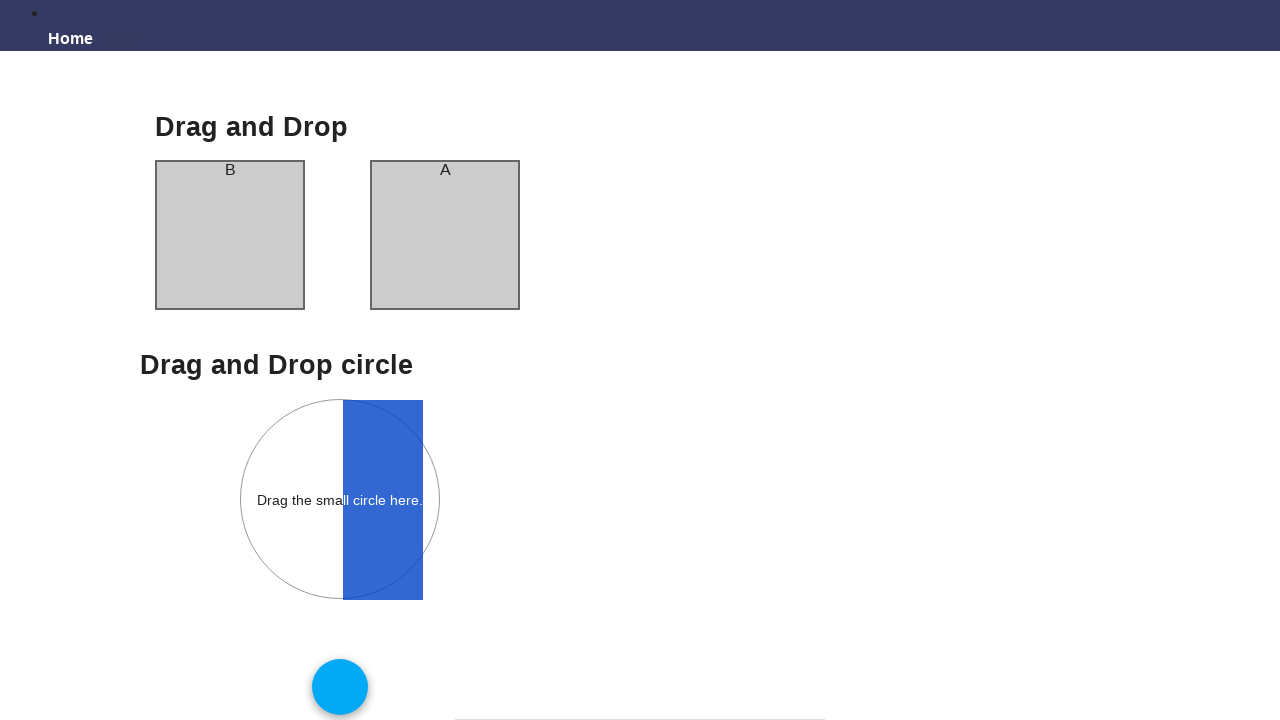

Verified drop target element is present with updated state
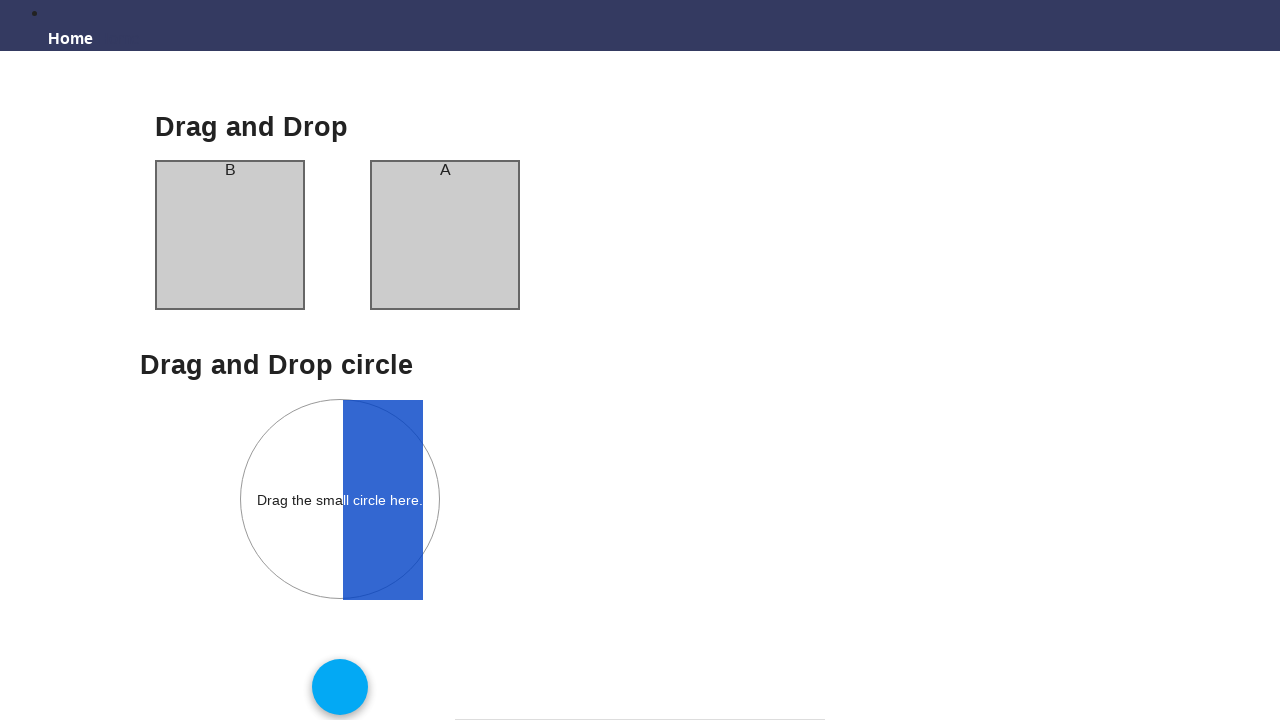

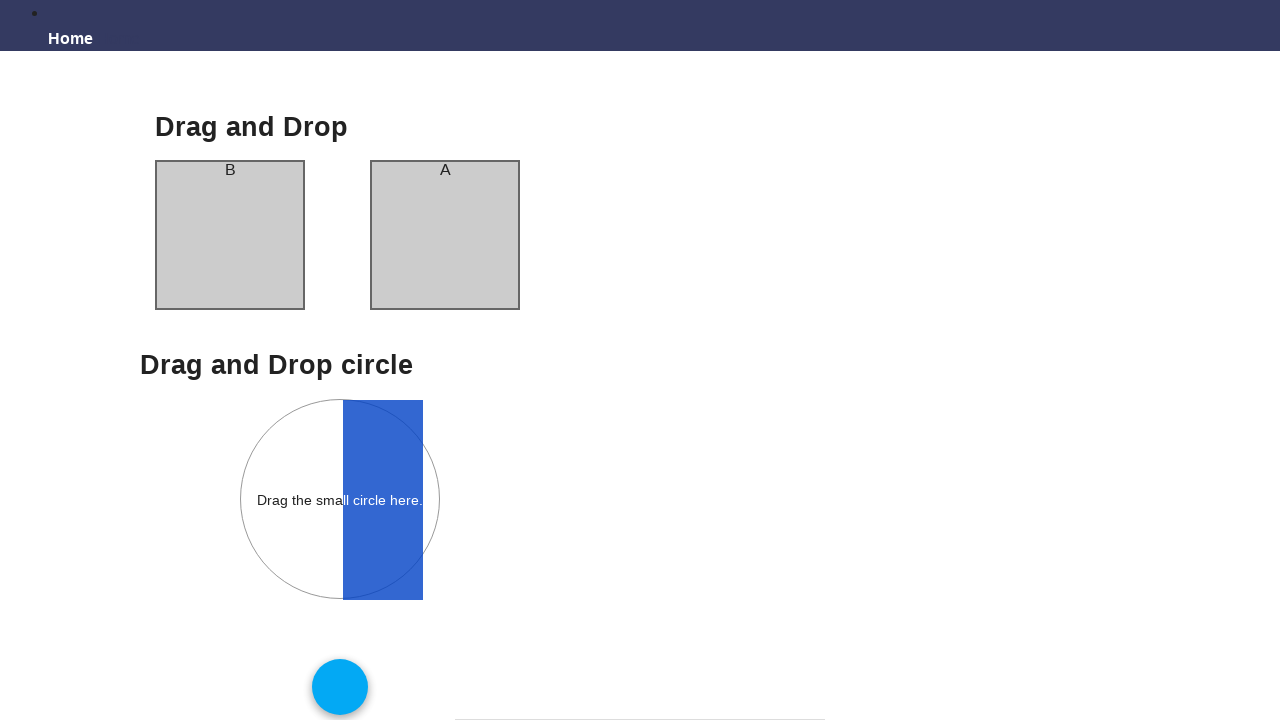